Tests that the Medium social media icon link in the footer of the OpenWeatherMap website is visible and clickable by scrolling to the bottom of the page.

Starting URL: https://openweathermap.org

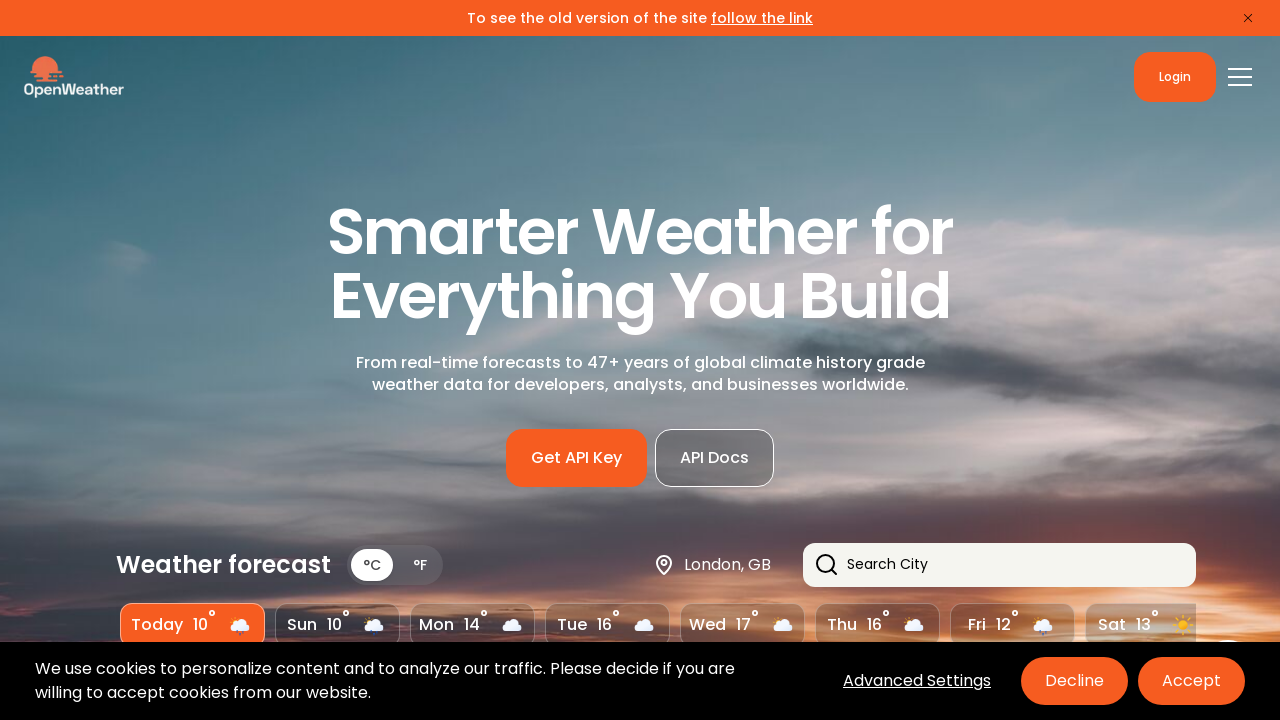

Scrolled to bottom of page to reveal footer
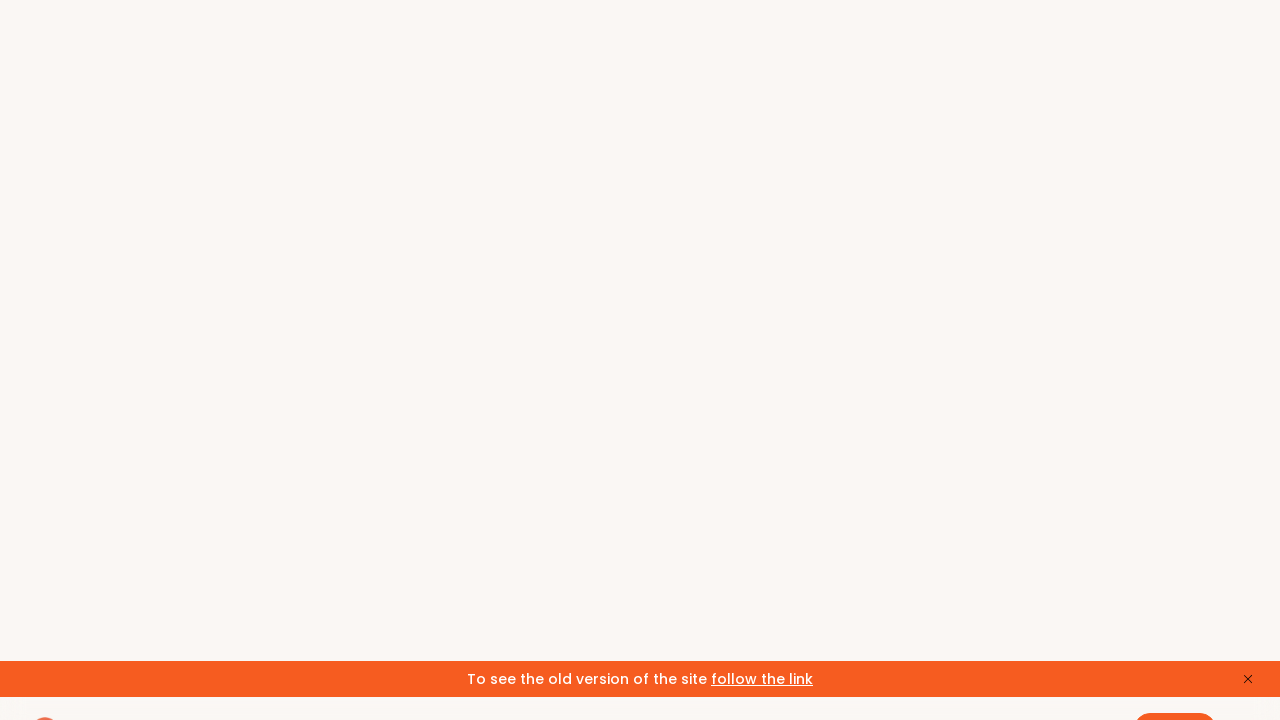

Located Medium social media icon link in footer
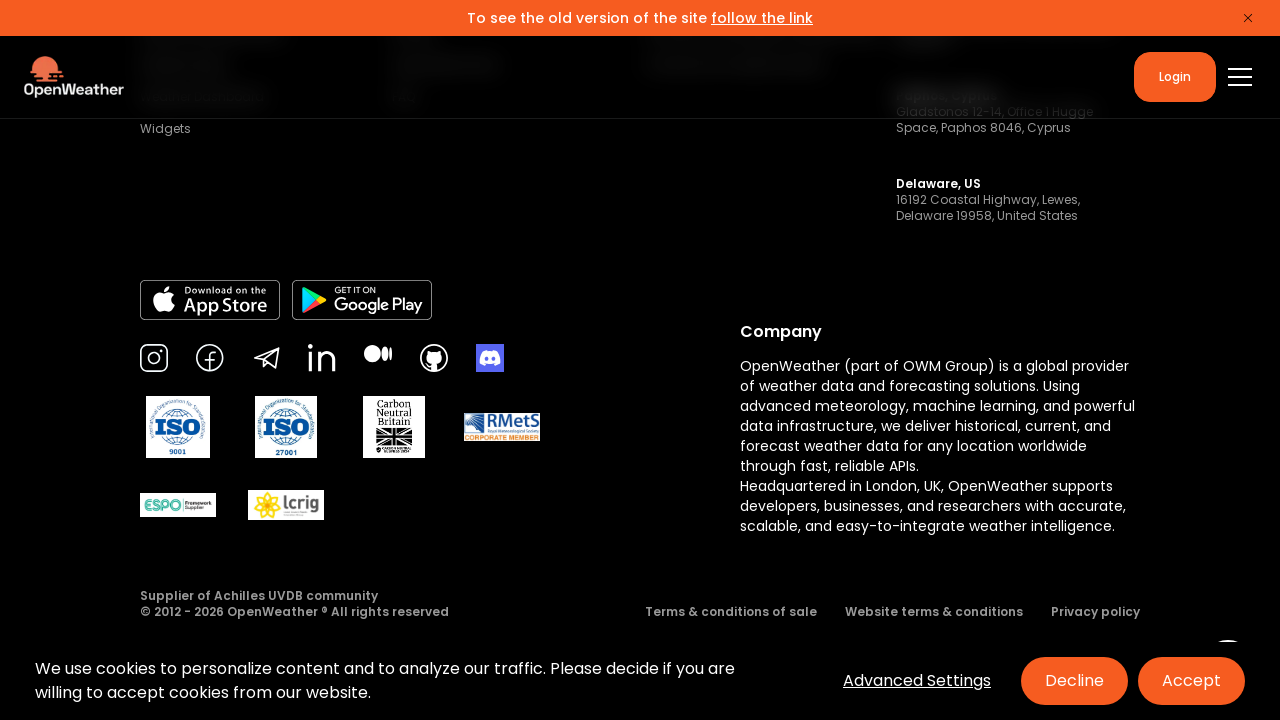

Waited for Medium link to become visible
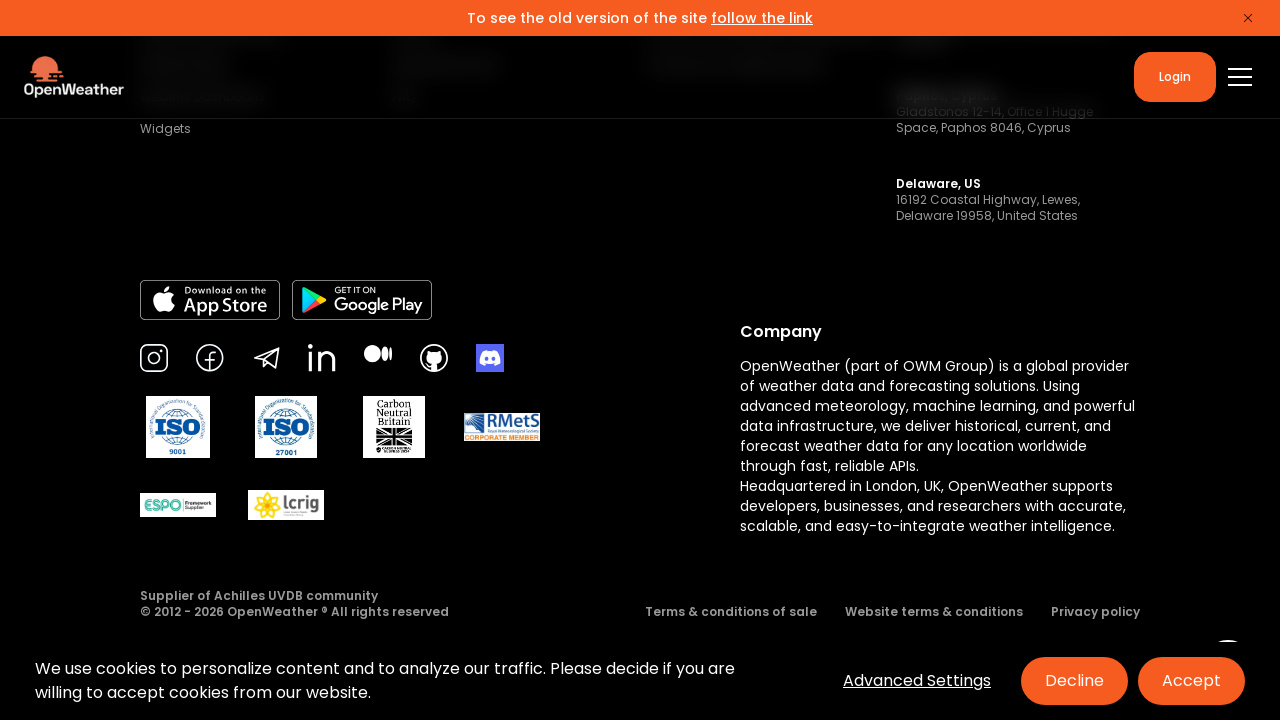

Verified Medium link is visible and clickable
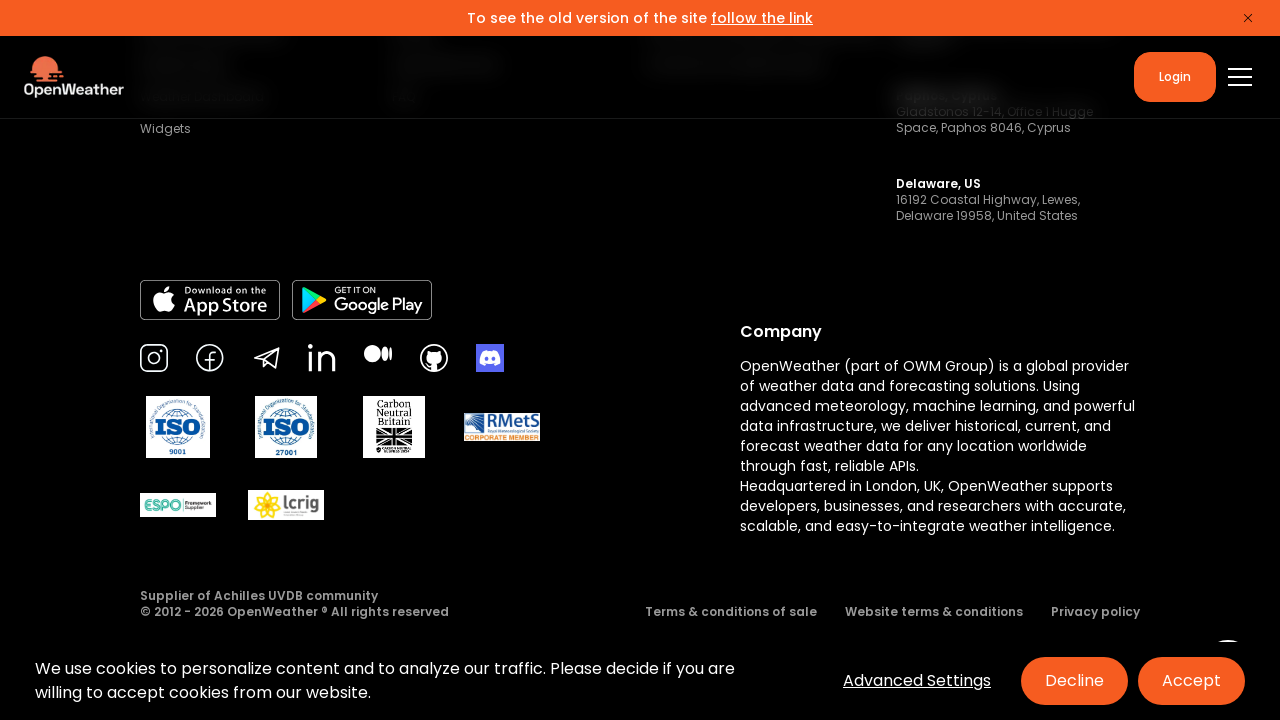

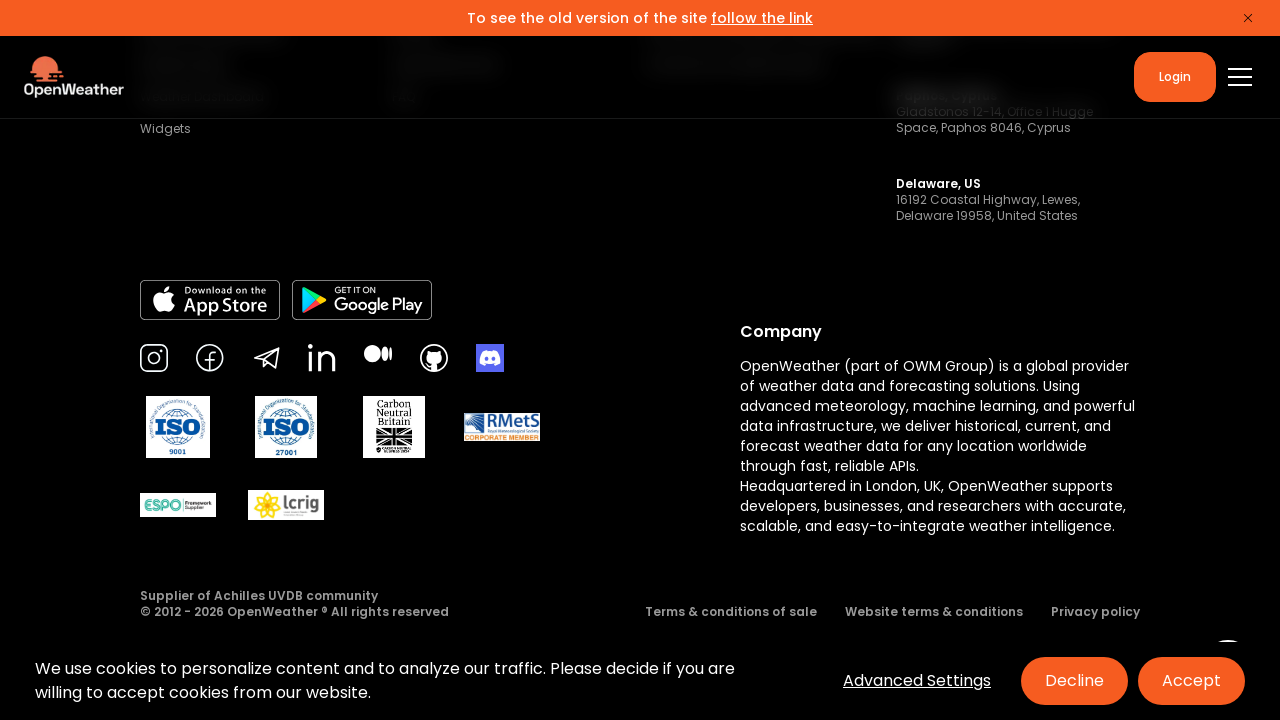